Tests the add/remove elements functionality by clicking the add button twice to create elements, then removing one element, and verifying the correct number of elements remain.

Starting URL: http://the-internet.herokuapp.com/add_remove_elements/

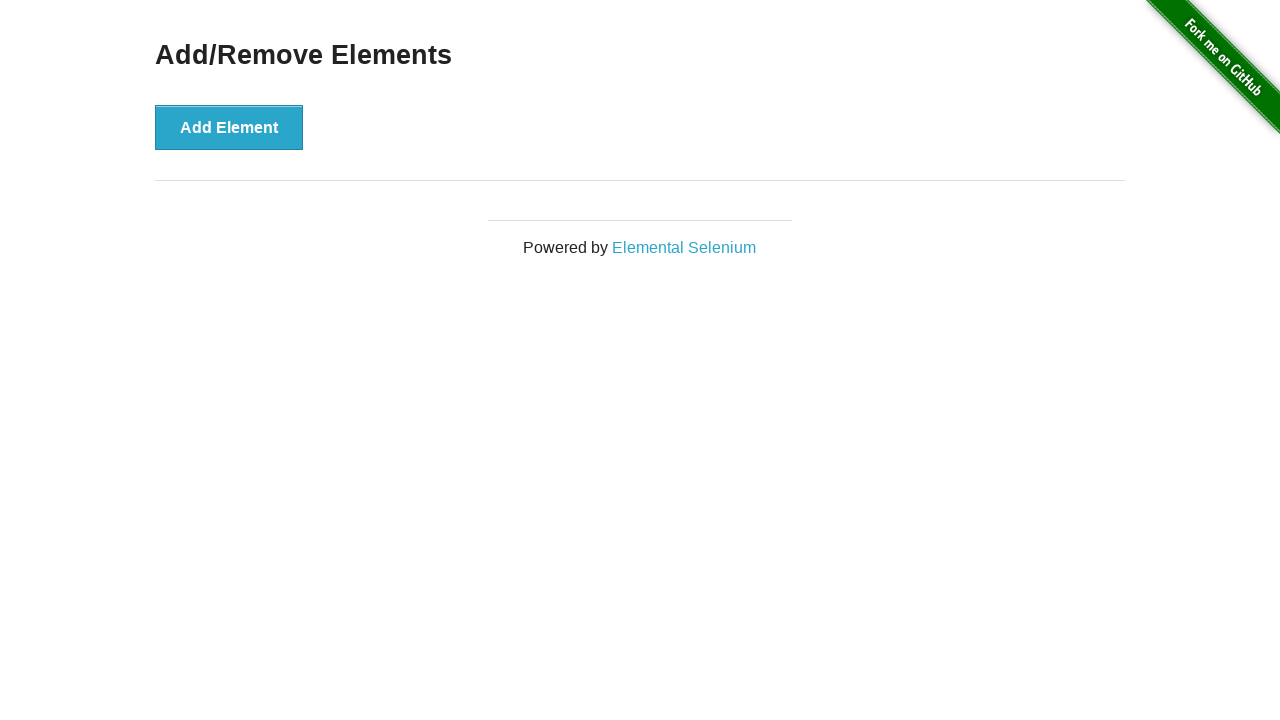

Clicked 'Add Element' button first time at (229, 127) on xpath=//*[@id='content']/div/button
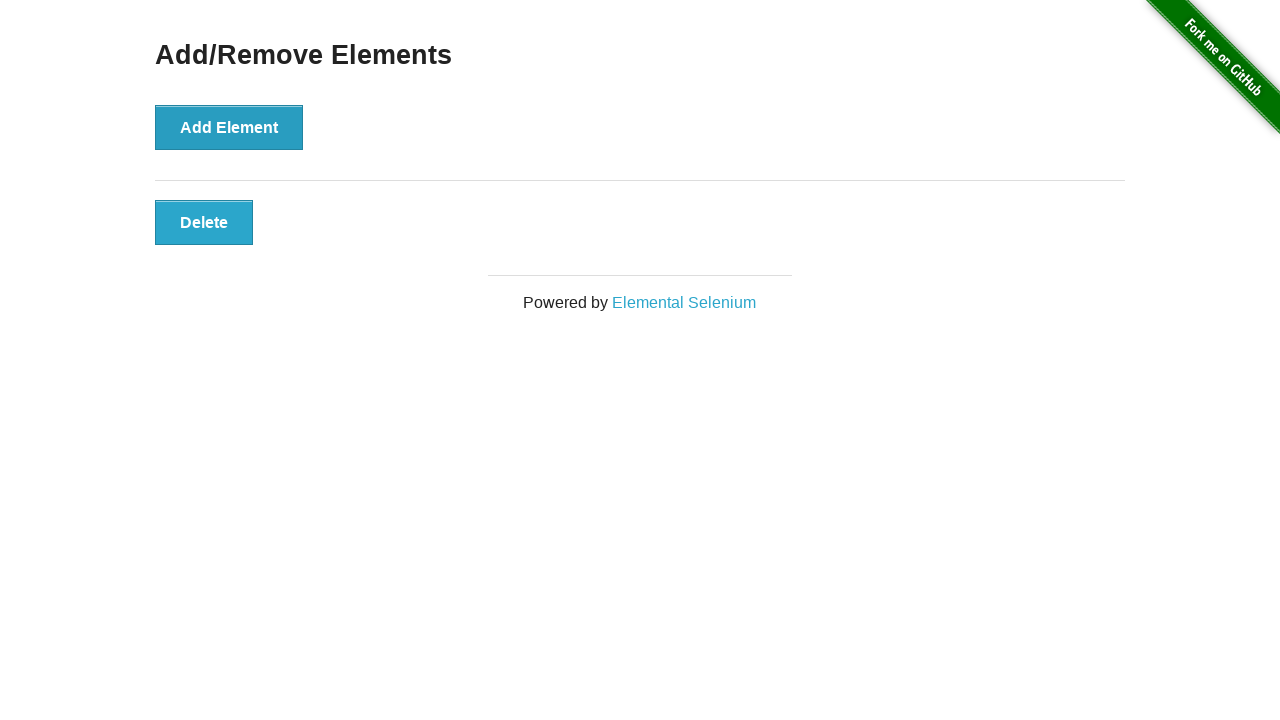

Clicked 'Add Element' button second time at (229, 127) on xpath=//*[@id='content']/div/button
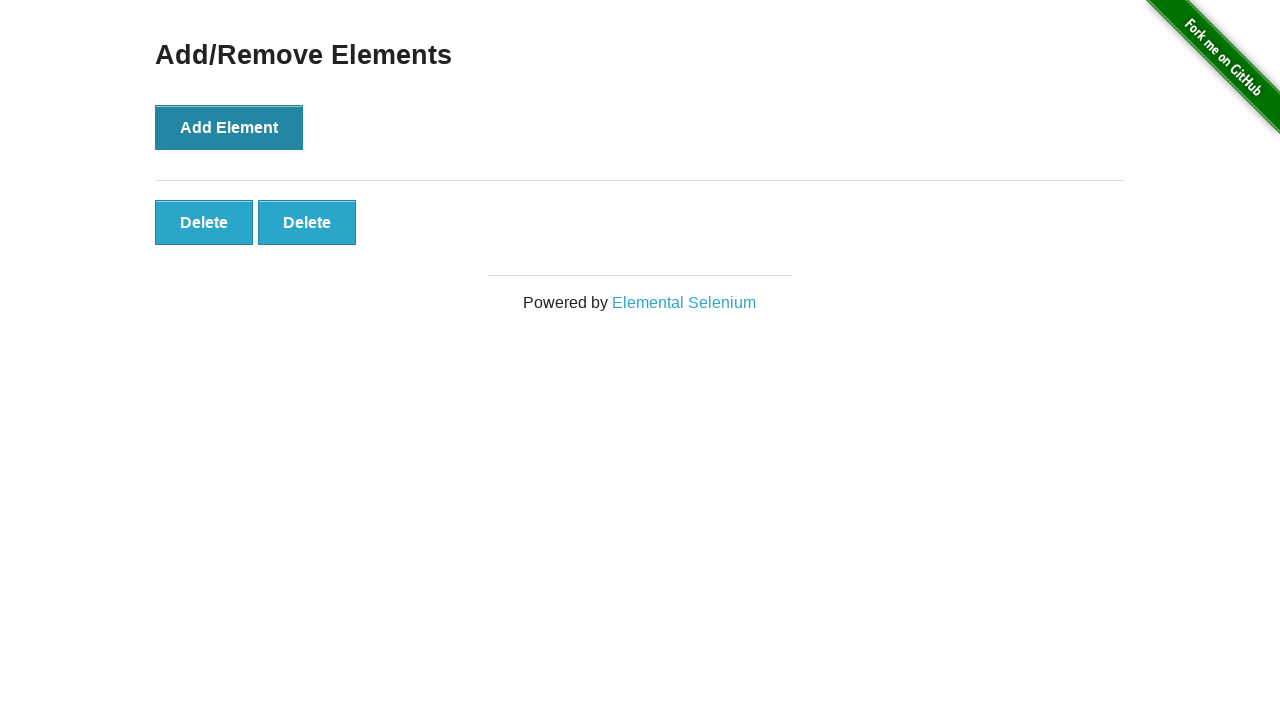

Clicked first 'Delete' button to remove one element at (204, 222) on .added-manually >> nth=0
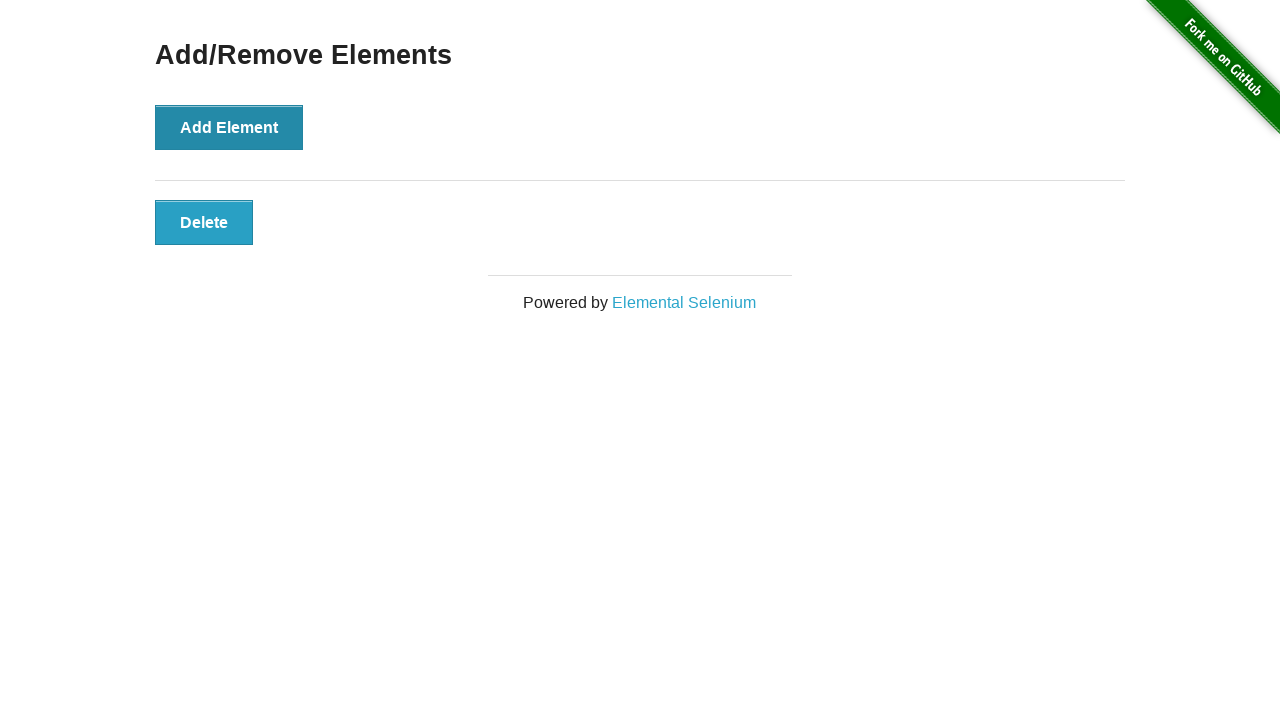

Verified that exactly 1 element remains after deletion
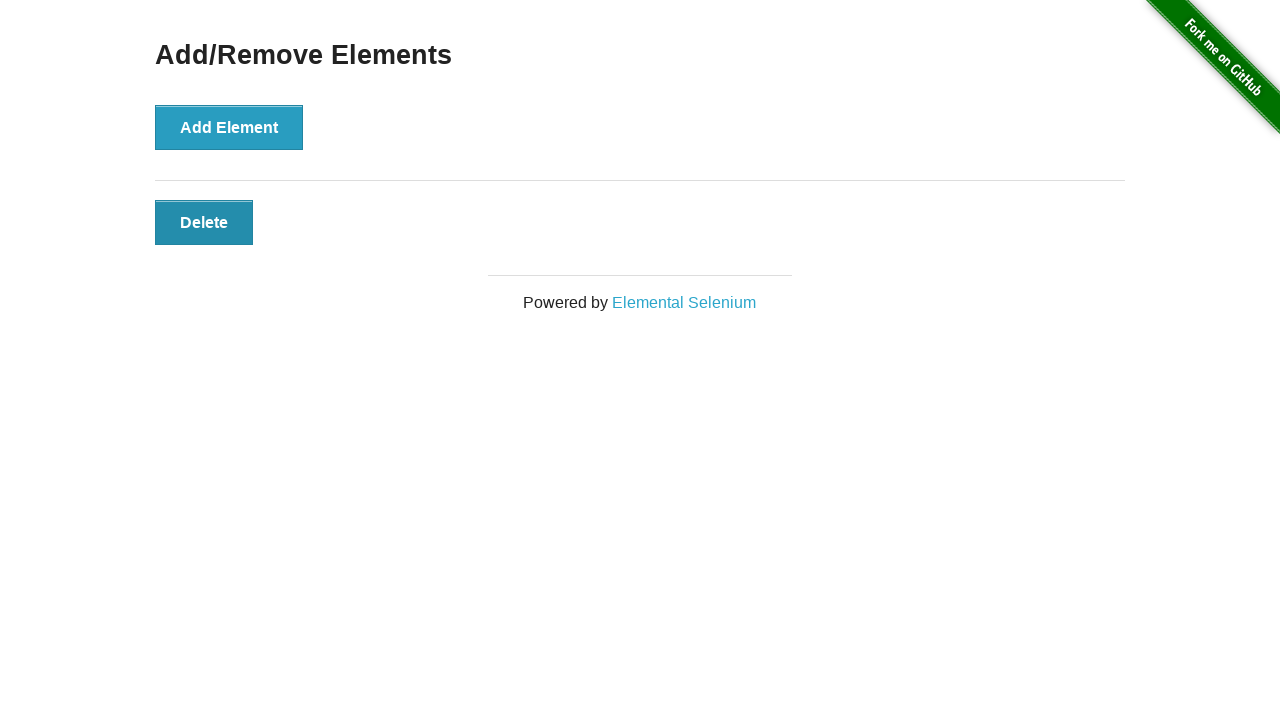

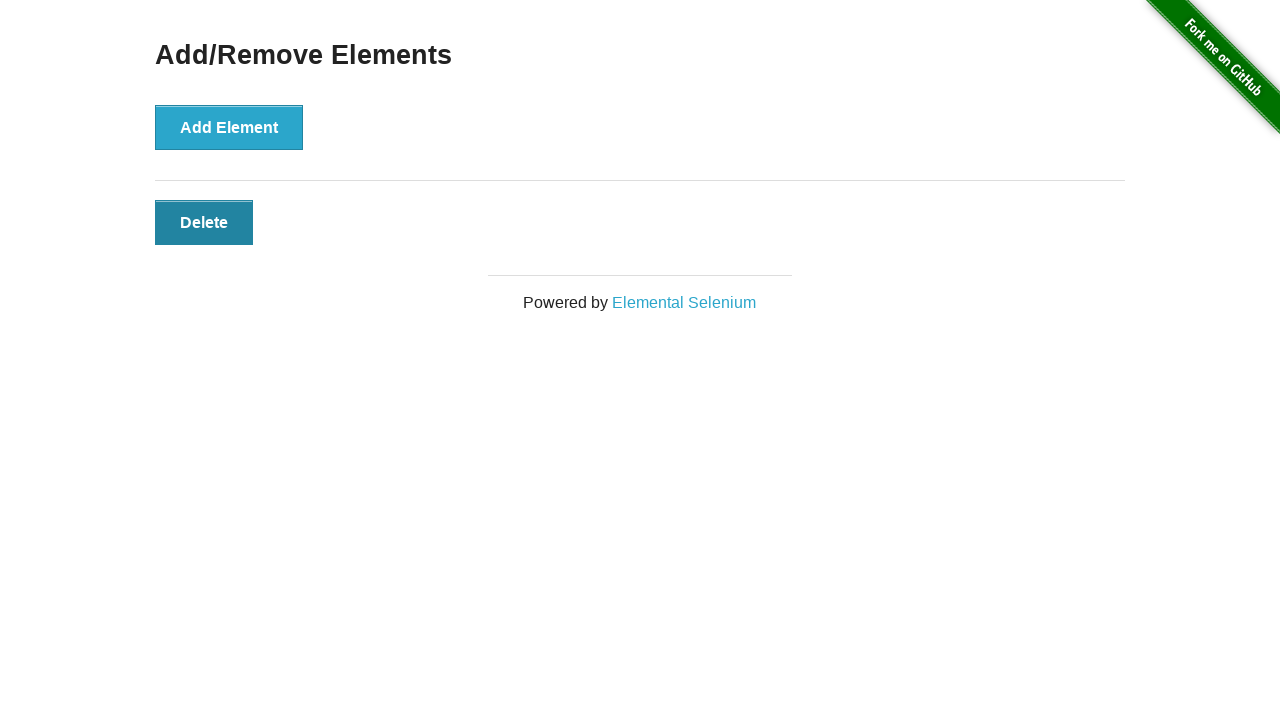